Tests a JavaScript confirm dialog by clicking a button that triggers a confirm alert, dismissing it (Cancel), and verifying the result message

Starting URL: https://the-internet.herokuapp.com/javascript_alerts

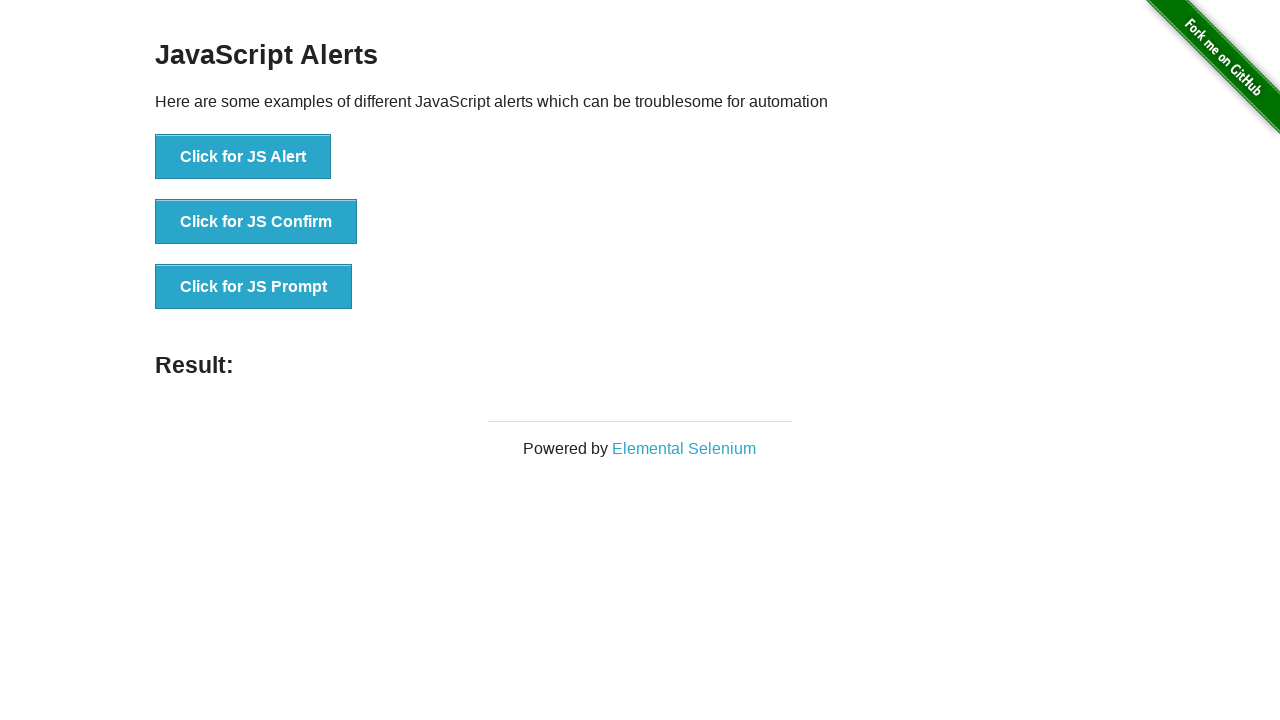

Set up dialog handler to dismiss confirm dialog by clicking Cancel
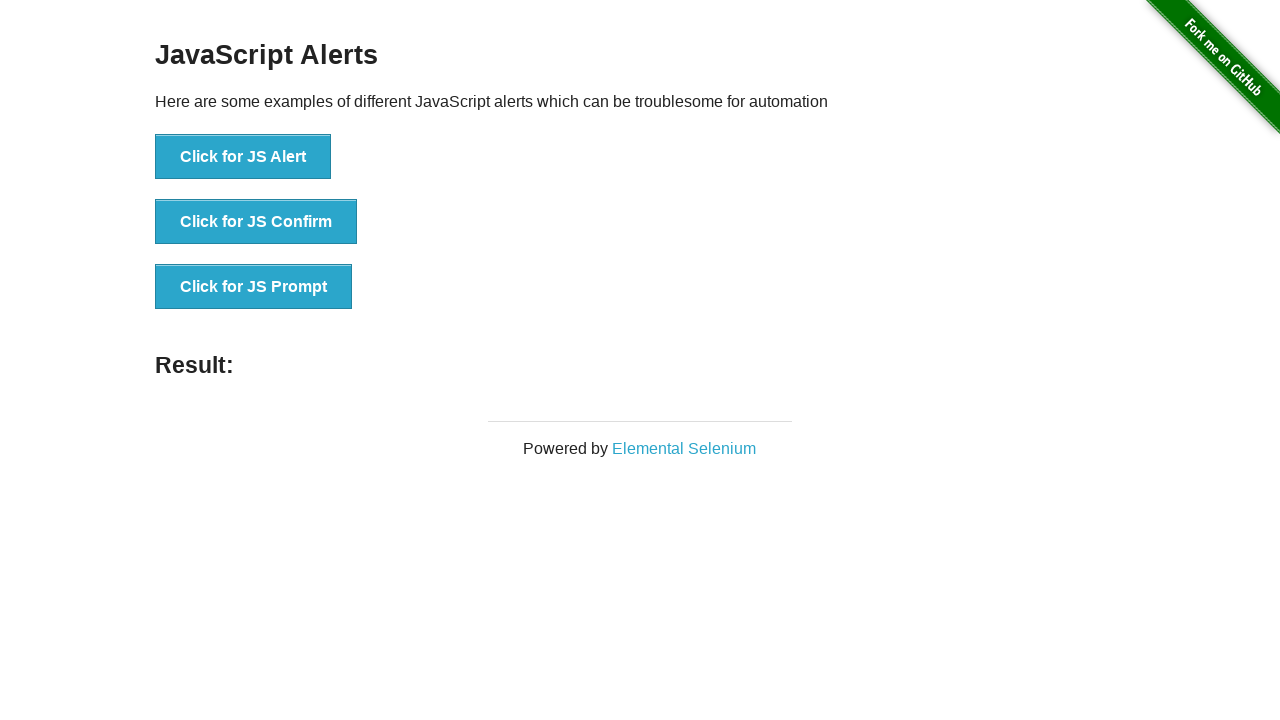

Clicked button to trigger JavaScript confirm dialog at (256, 222) on button[onclick='jsConfirm()']
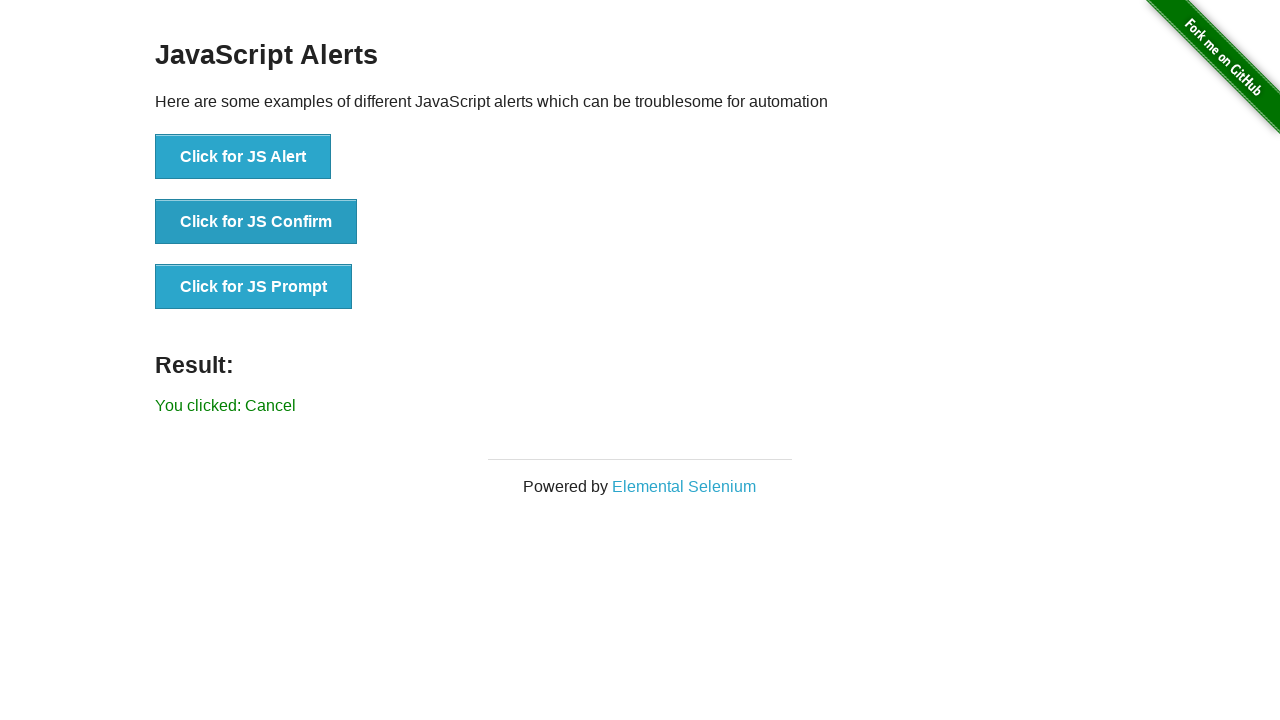

Result message element loaded after dismissing confirm dialog
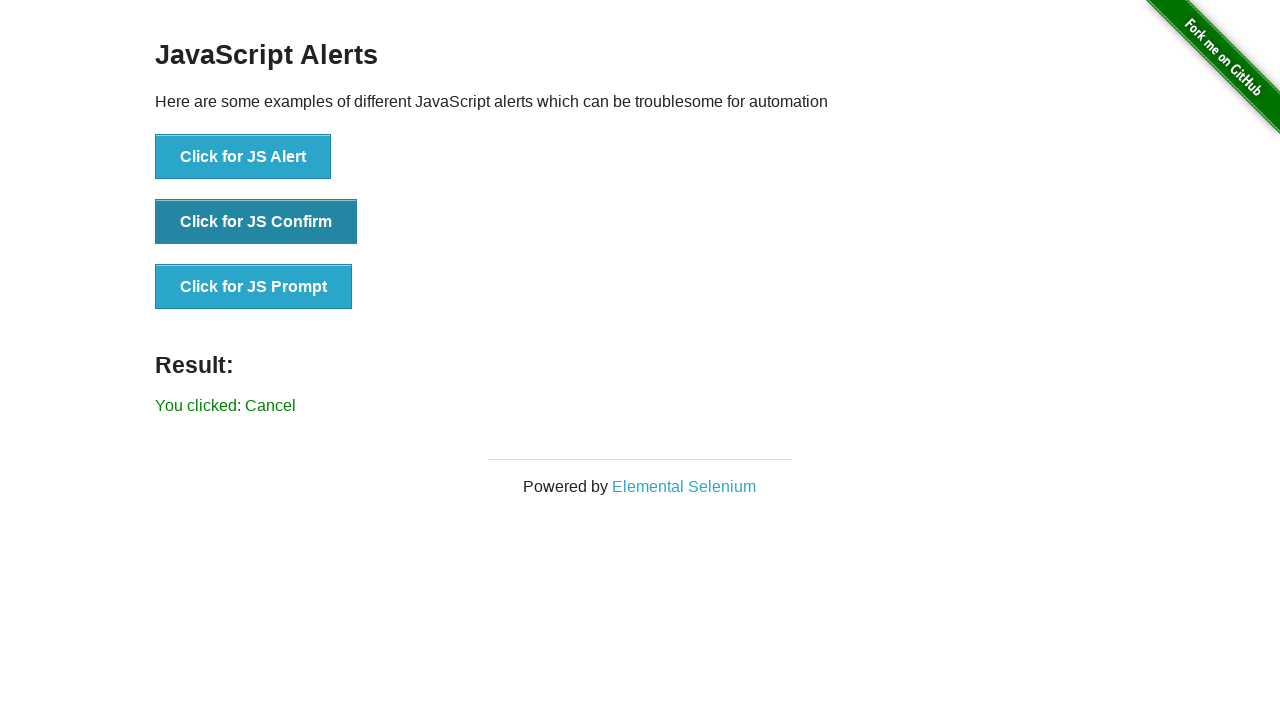

Located result message element
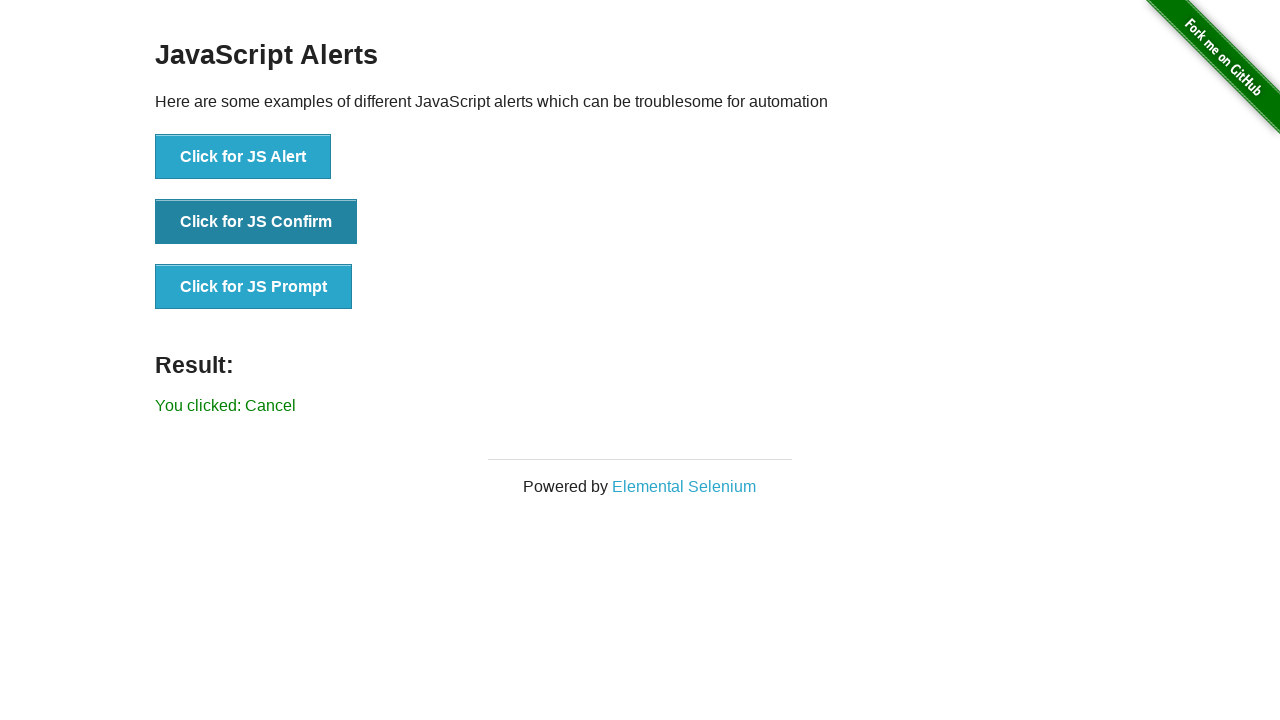

Verified result message shows 'You clicked: Cancel'
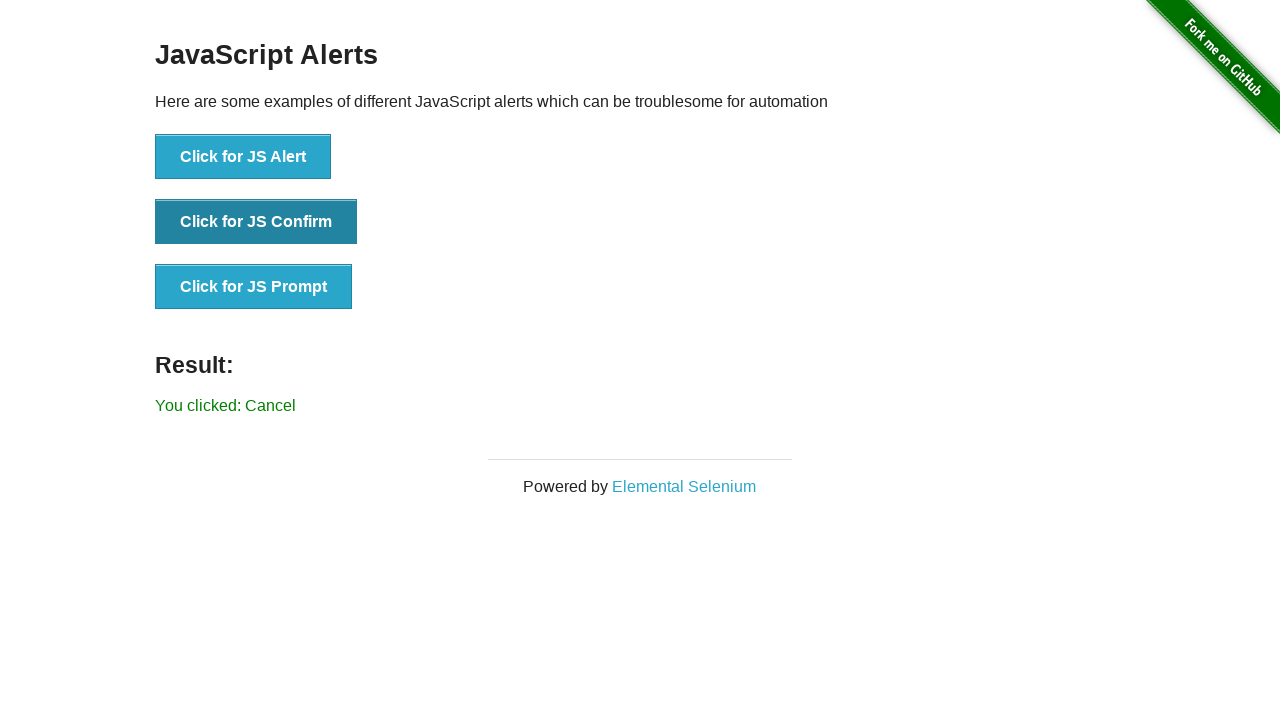

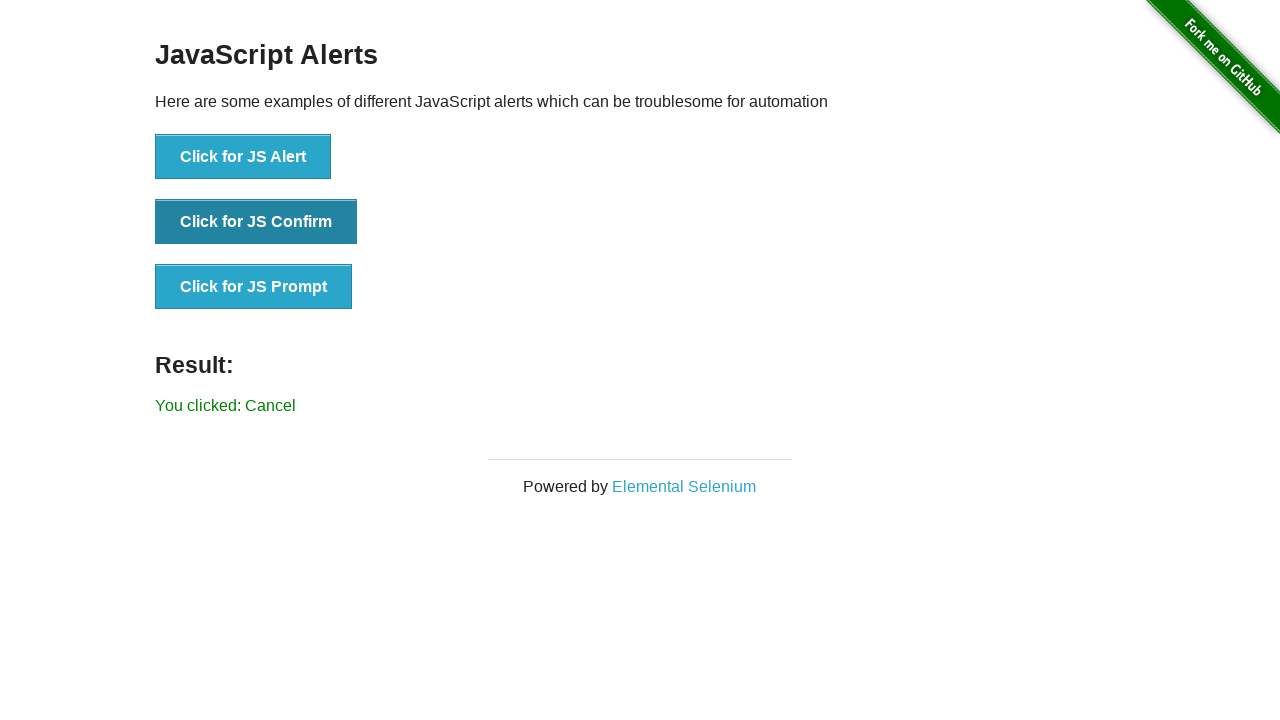